Tests browsing languages starting with letter M and verifies the last language in the list is MySQL.

Starting URL: http://www.99-bottles-of-beer.net/

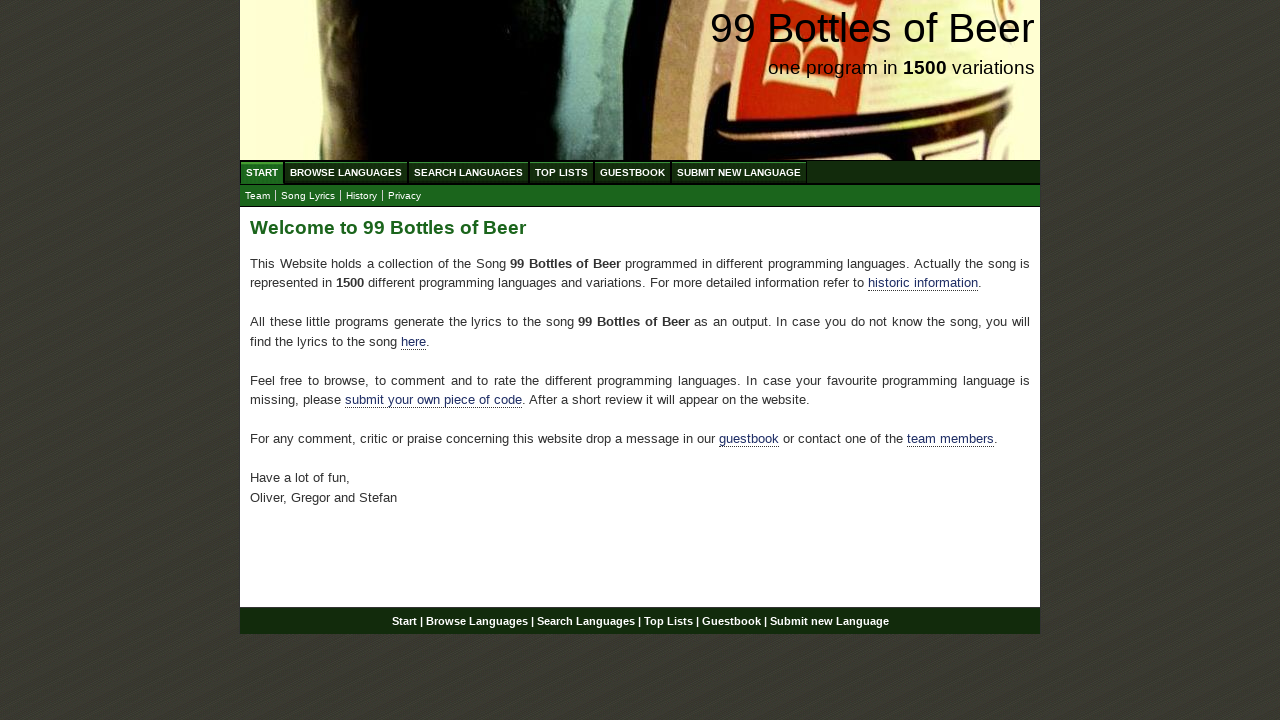

Clicked on Browse Languages link at (346, 172) on a[href='/abc.html']
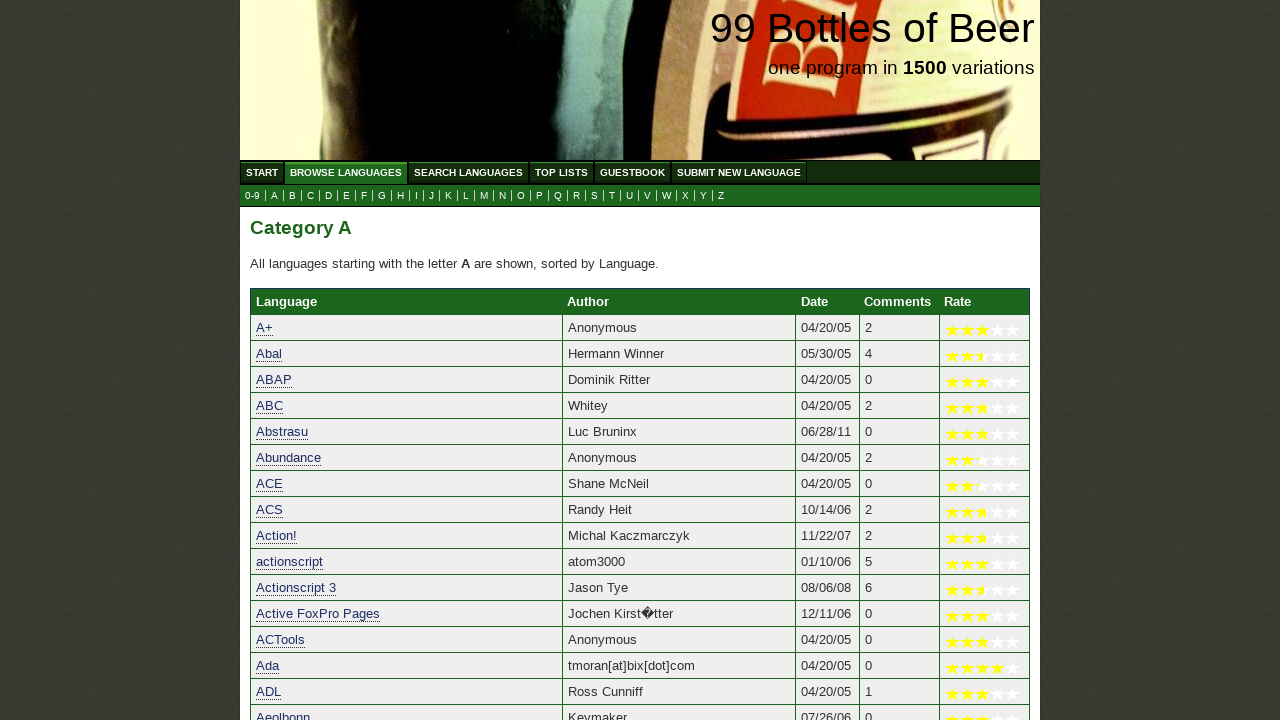

Clicked on letter M to browse languages starting with M at (484, 196) on a[href='m.html']
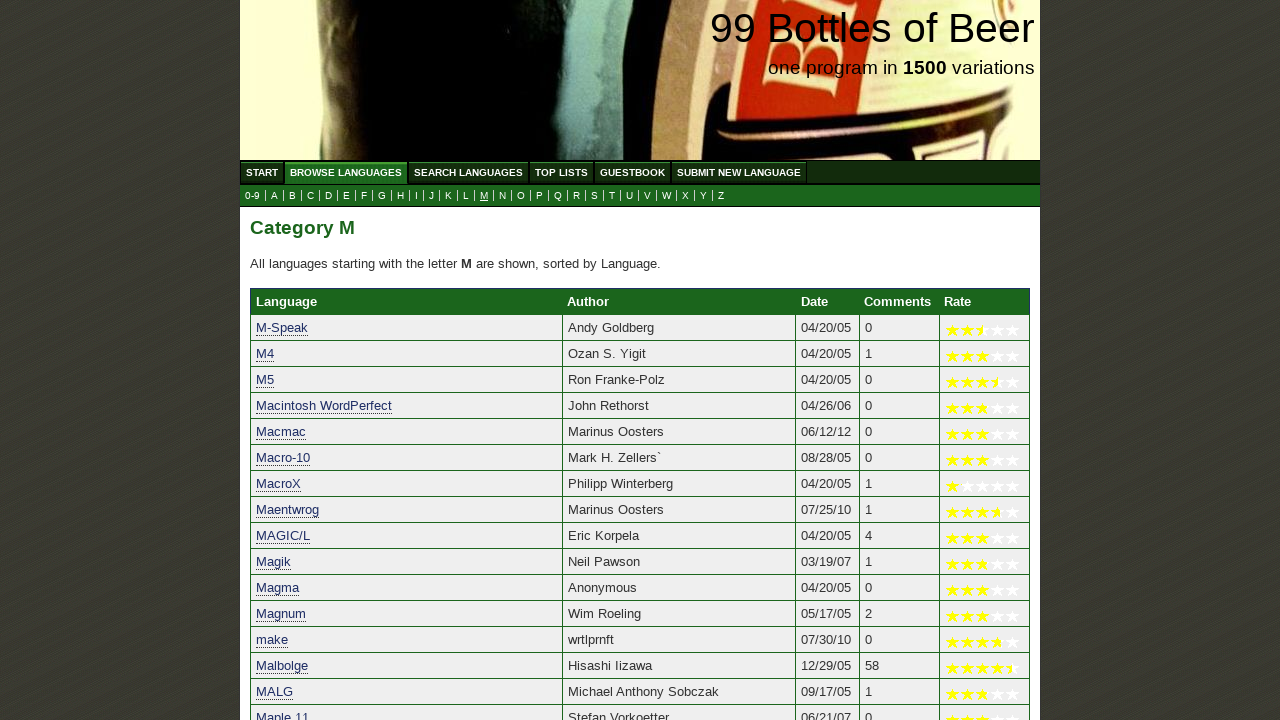

Language table loaded with M languages
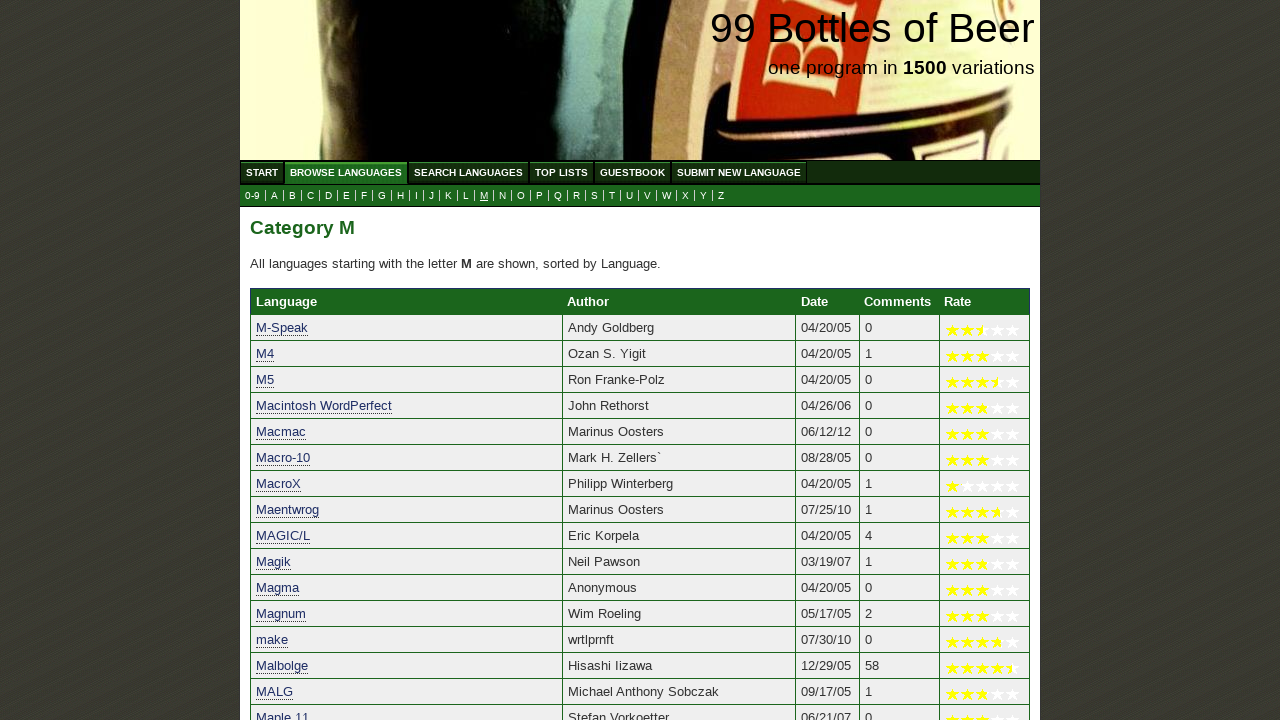

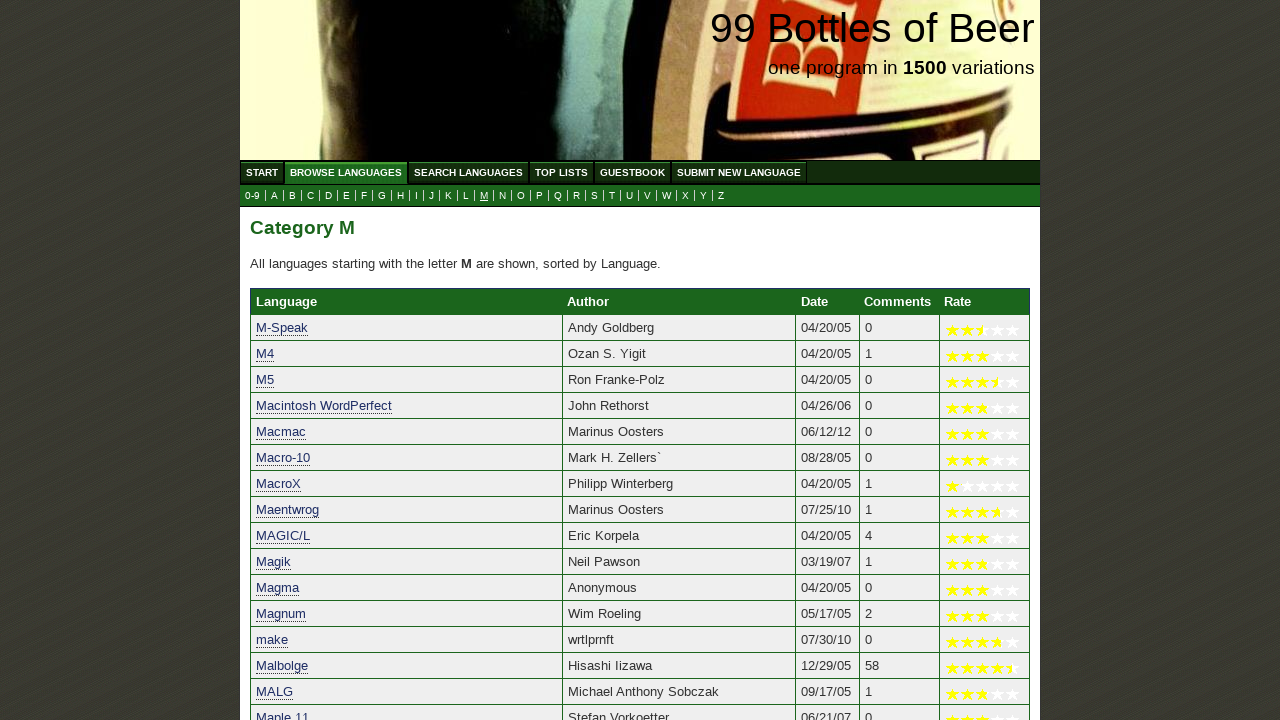